Tests basic form interactions on a test page including clicking links, filling text fields, clearing inputs, checking checkboxes, selecting radio buttons, and selecting dropdown options

Starting URL: https://testeroprogramowania.github.io/selenium/

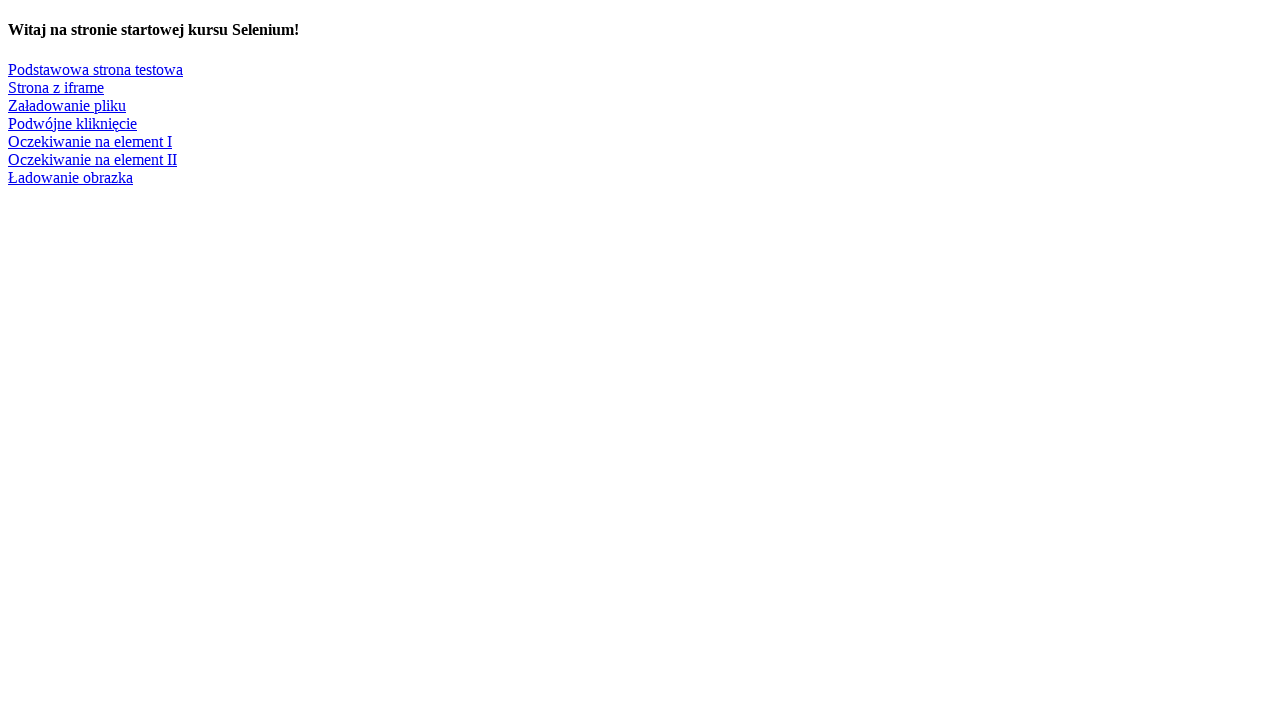

Clicked on 'Podstawowa strona testowa' link at (96, 69) on text=Podstawowa strona testowa
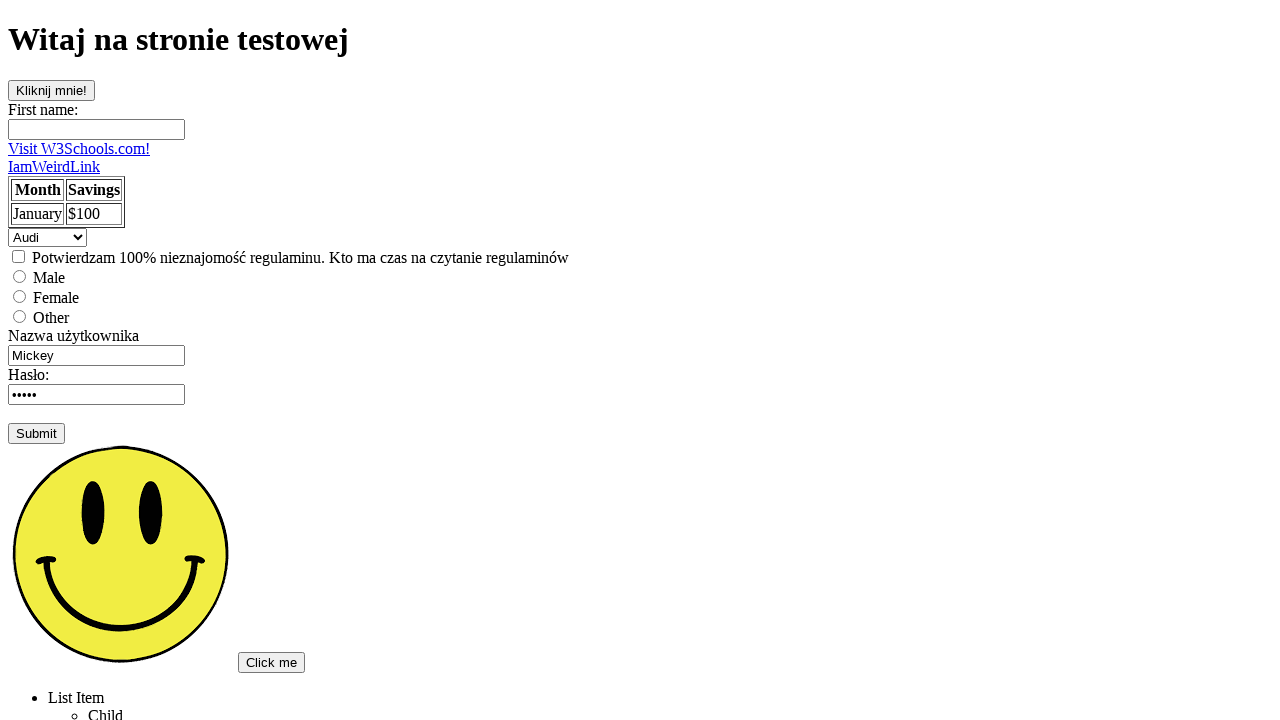

Filled first name field with 'Tadek' on #fname
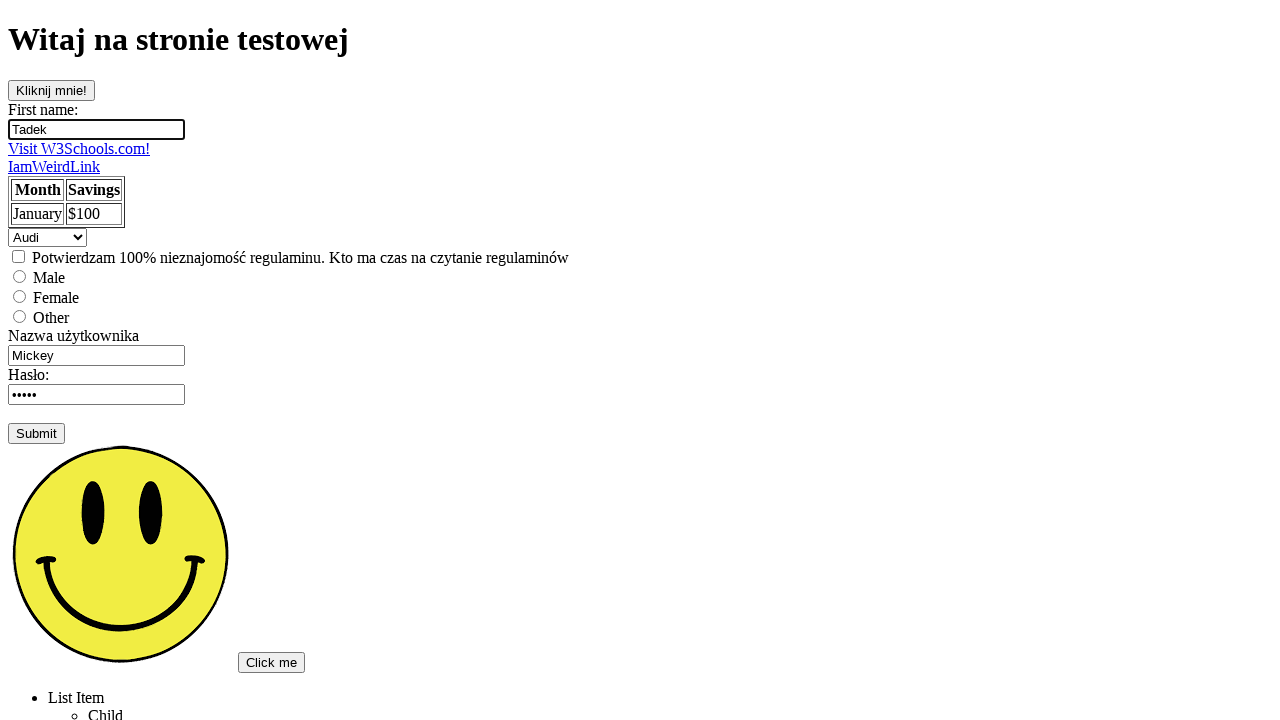

Cleared username field on input[name='username']
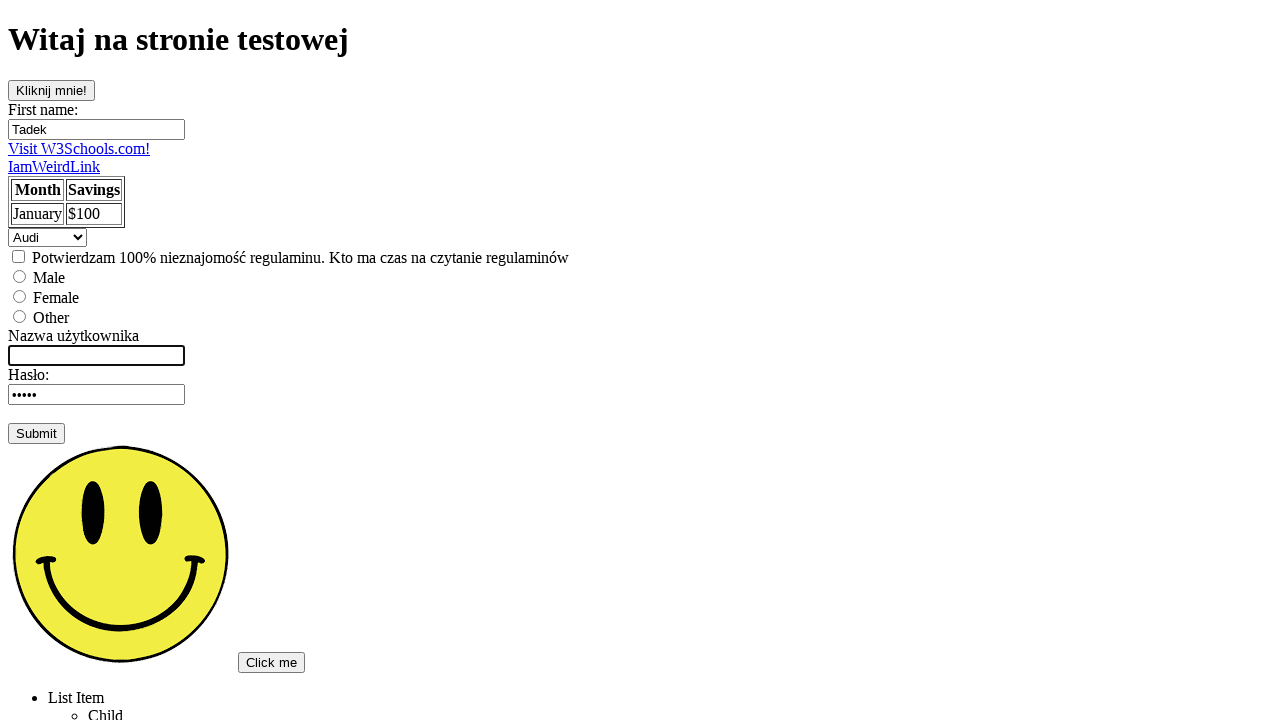

Filled username field with 'admin' on input[name='username']
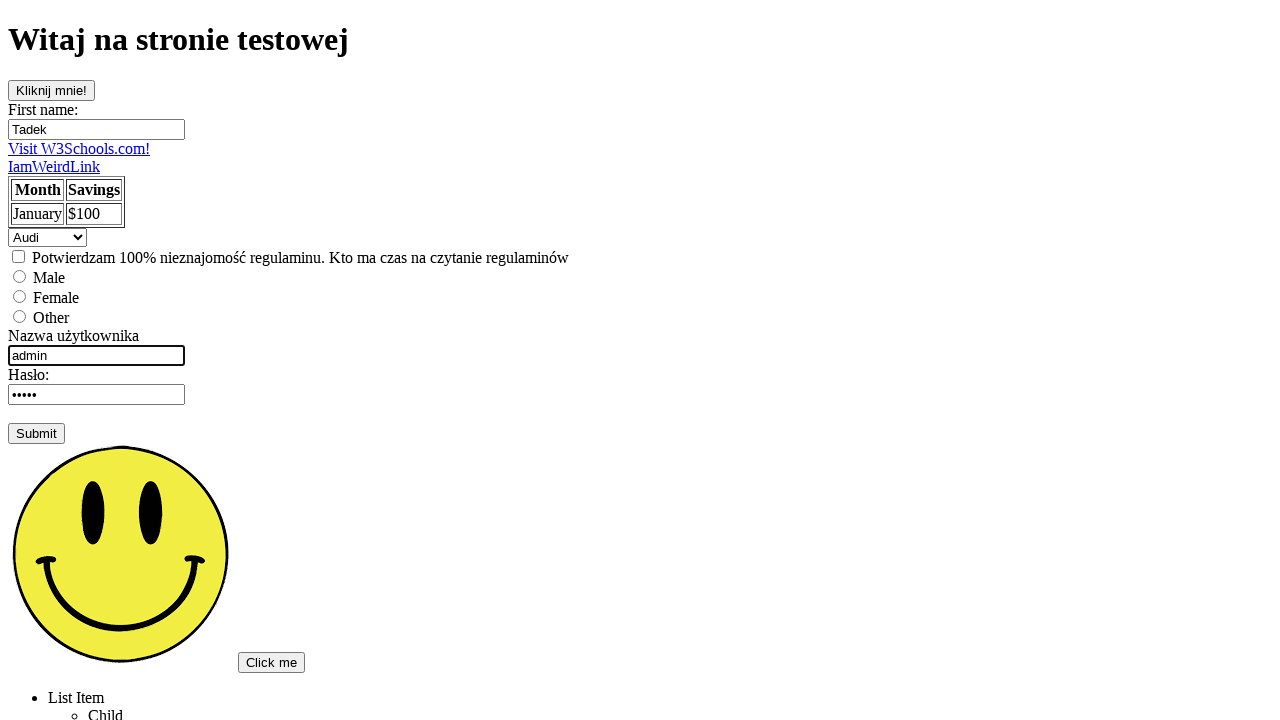

Pressed Tab to move to next field on input[name='username']
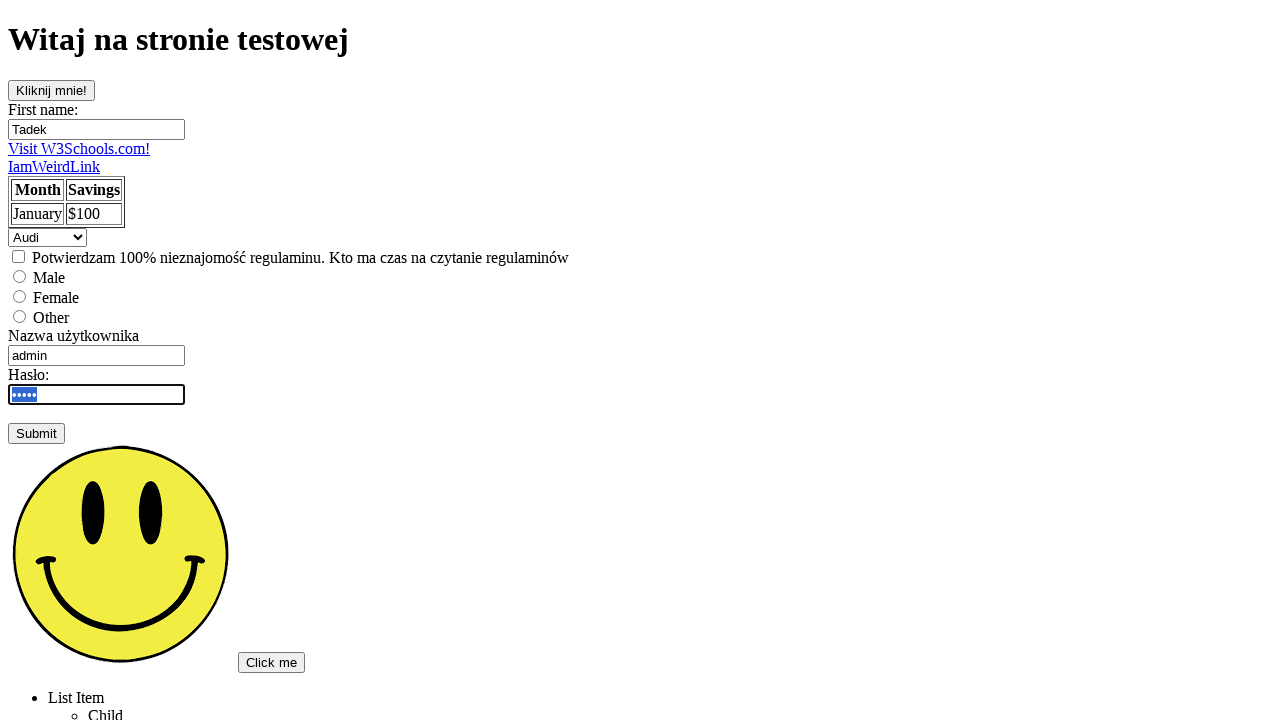

Clicked checkbox at (18, 256) on input[type='checkbox']
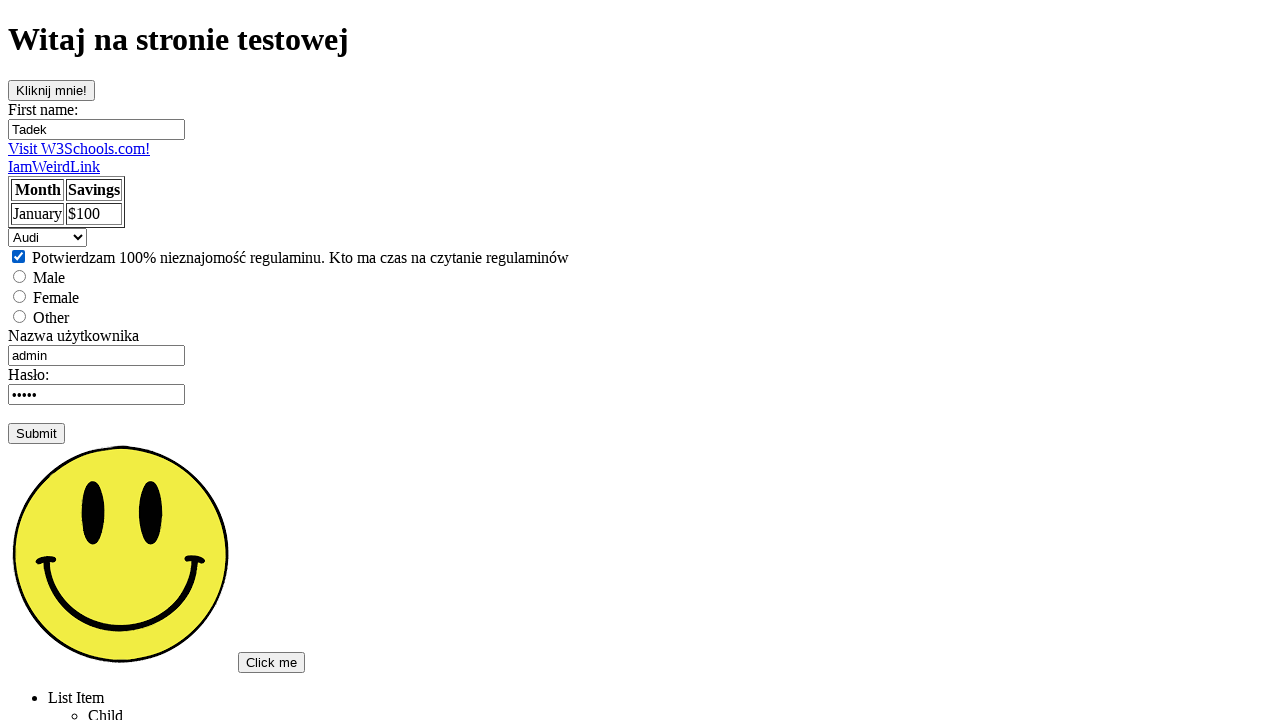

Selected male radio button at (20, 276) on input[value='male']
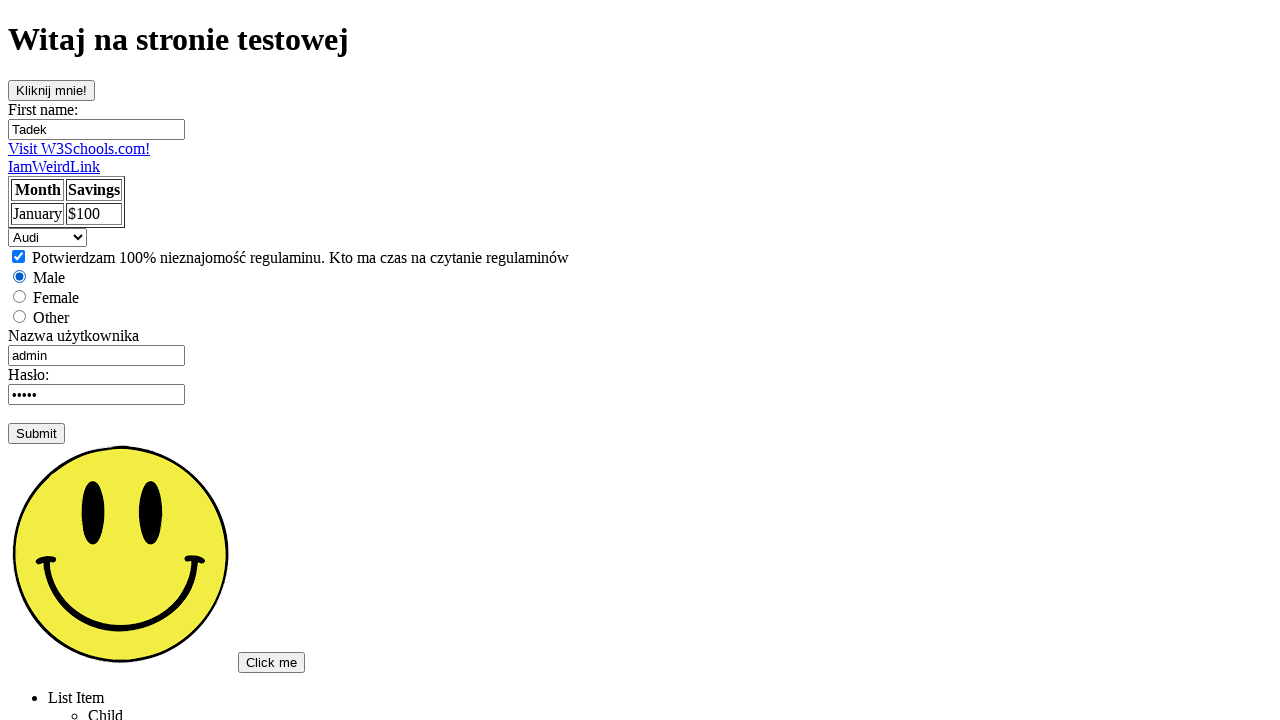

Selected 'saab' from dropdown on select
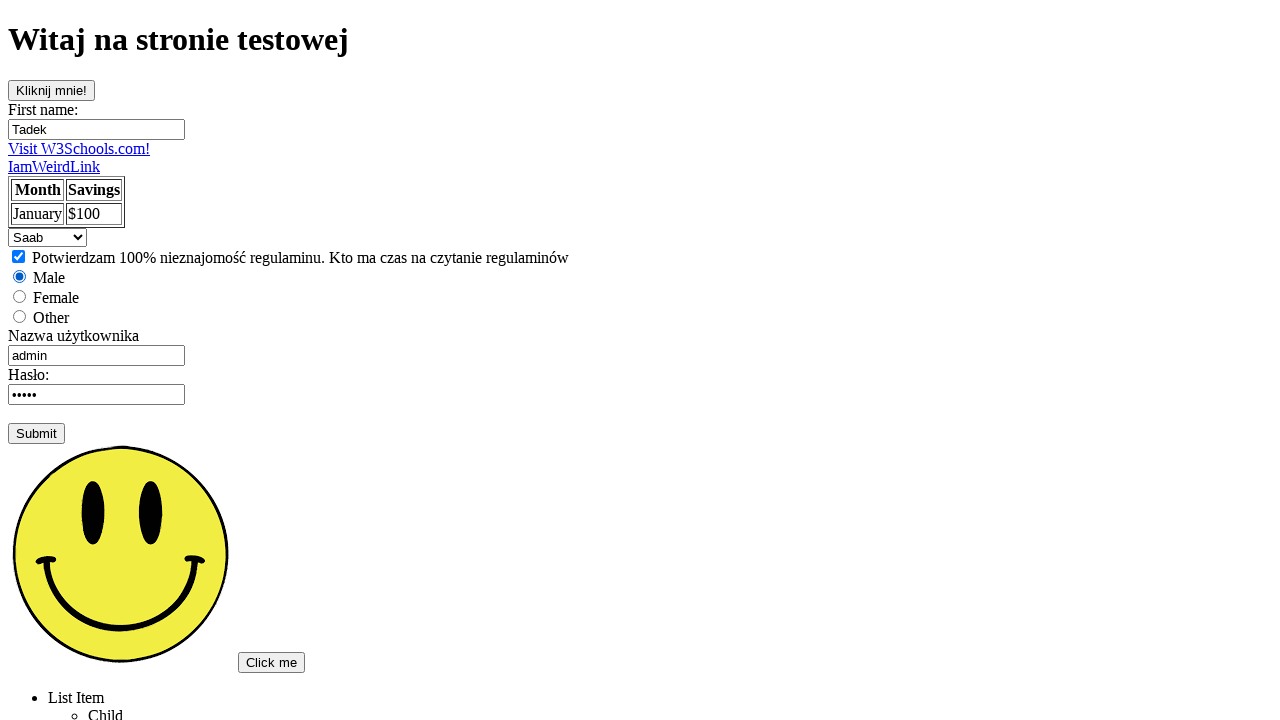

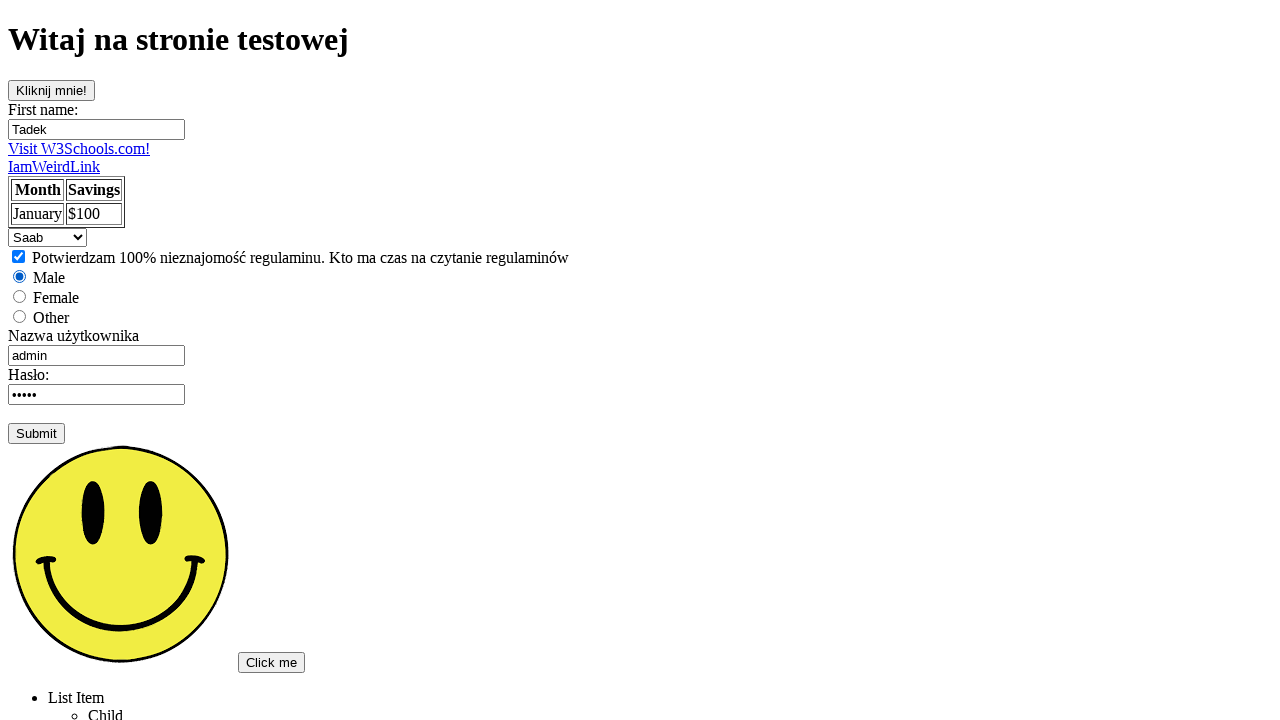